Tests clicking at a specific offset position after scrolling and clicking an option

Starting URL: http://play2.automationcamp.ir

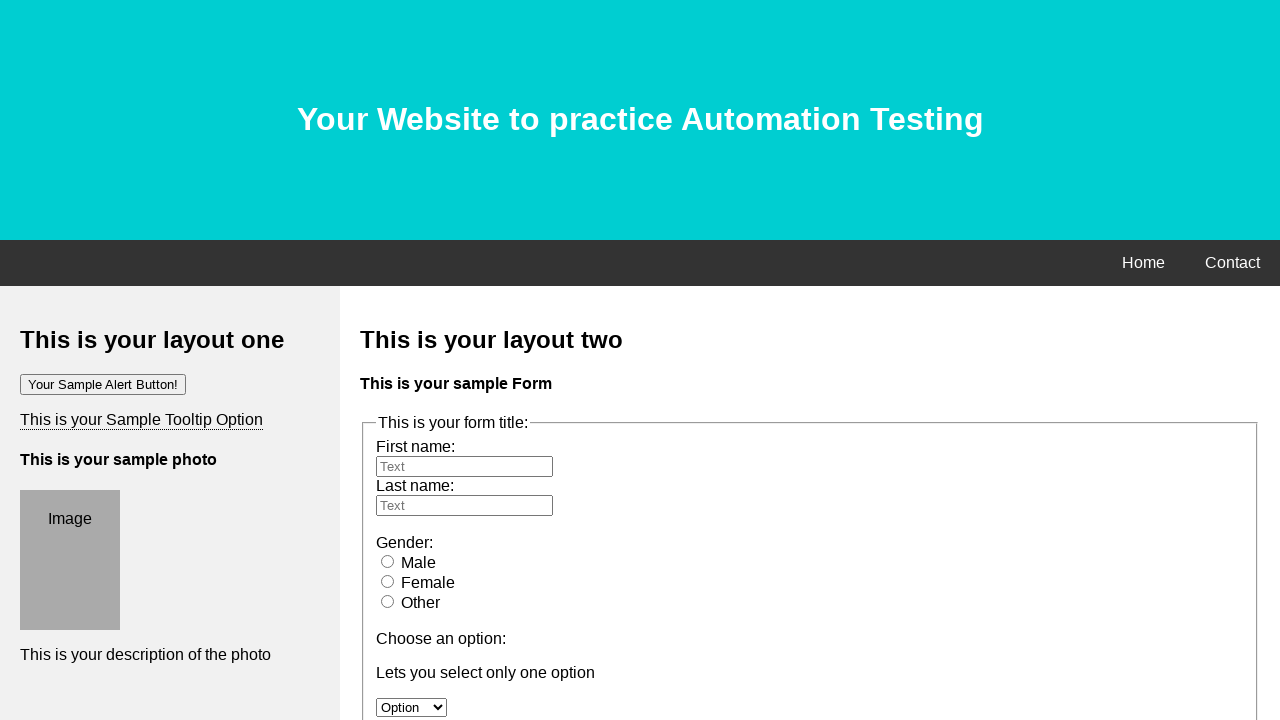

Scrolled down 500 pixels
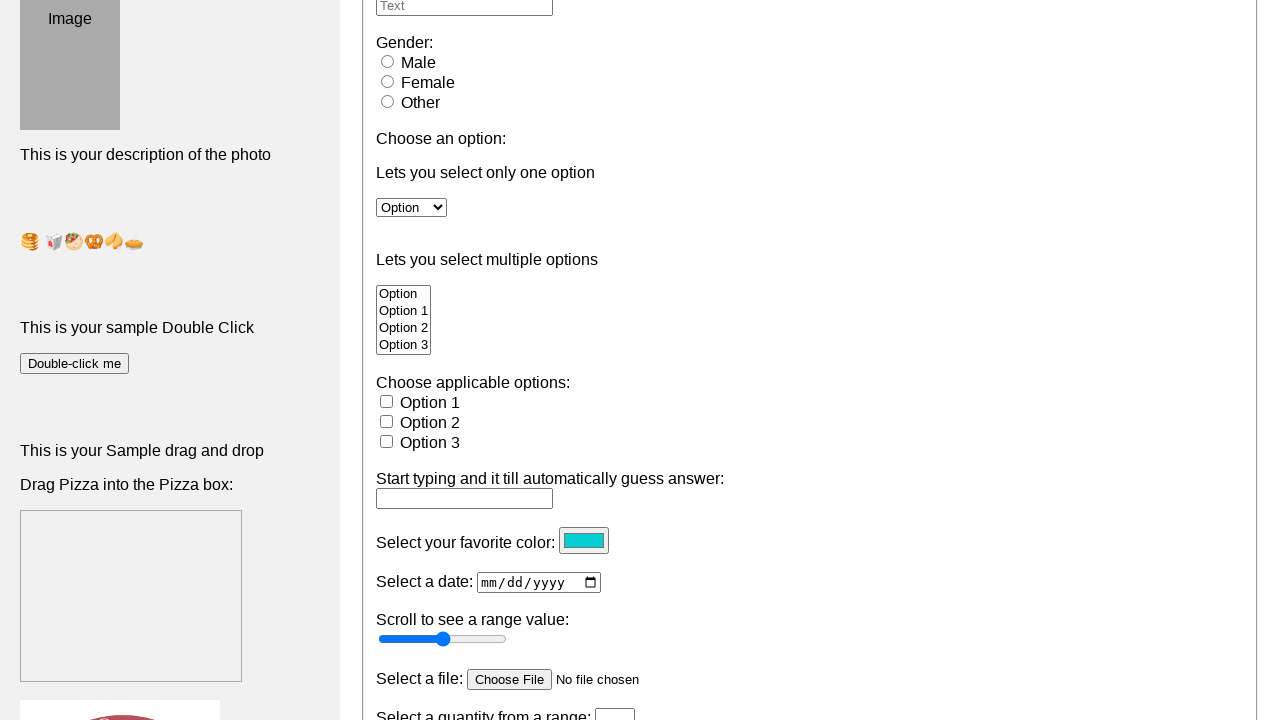

Clicked the option checkbox at (412, 207) on #option
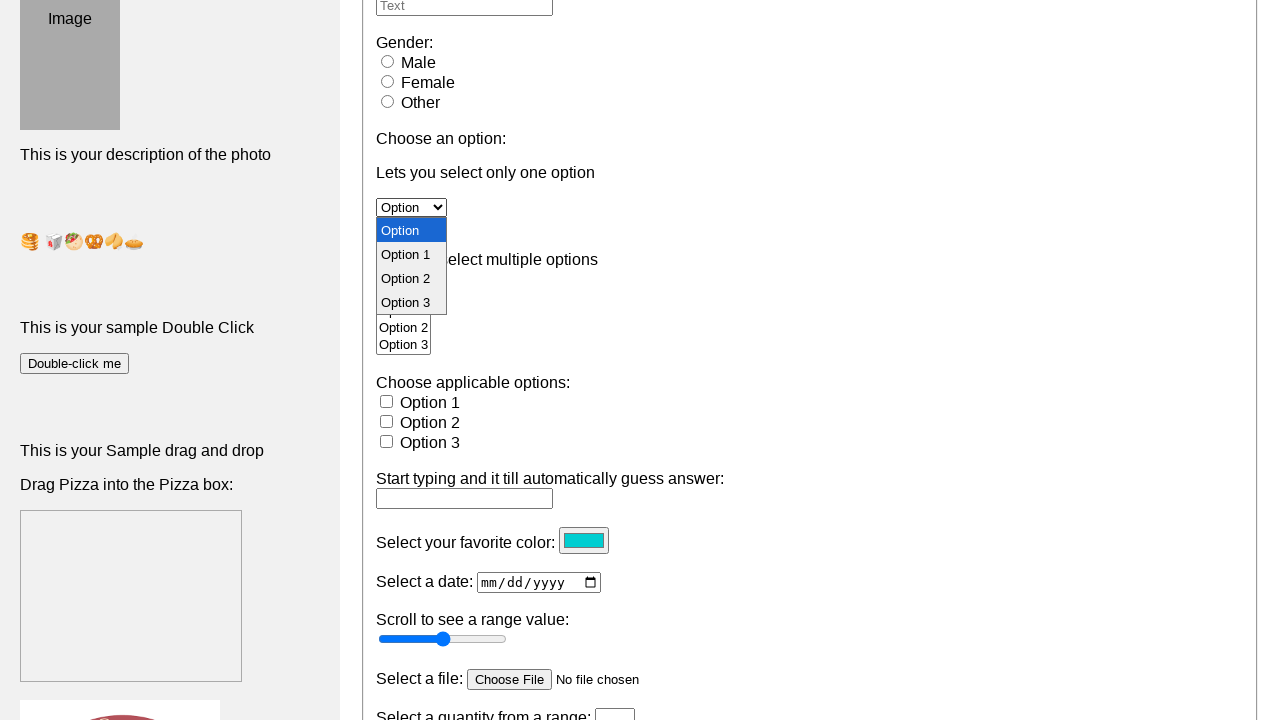

Retrieved bounding box for 'Lets you select only one option' element
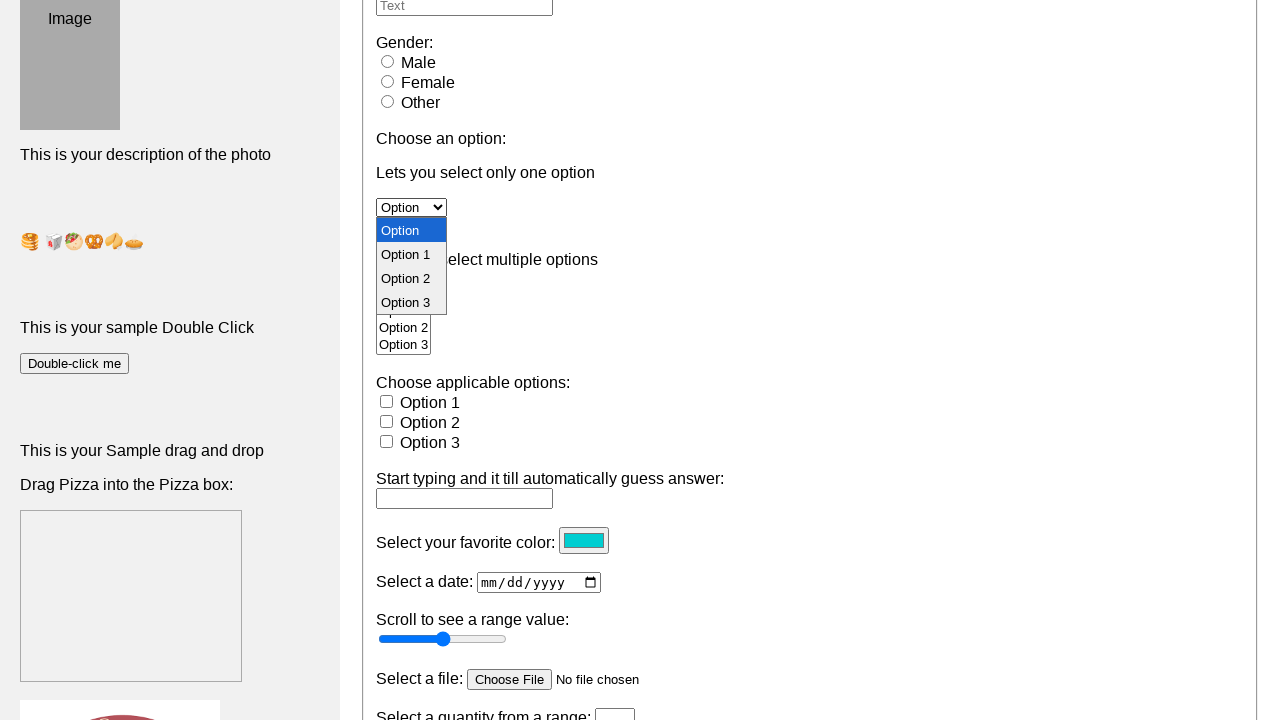

Clicked at offset position on the element at (376, 164)
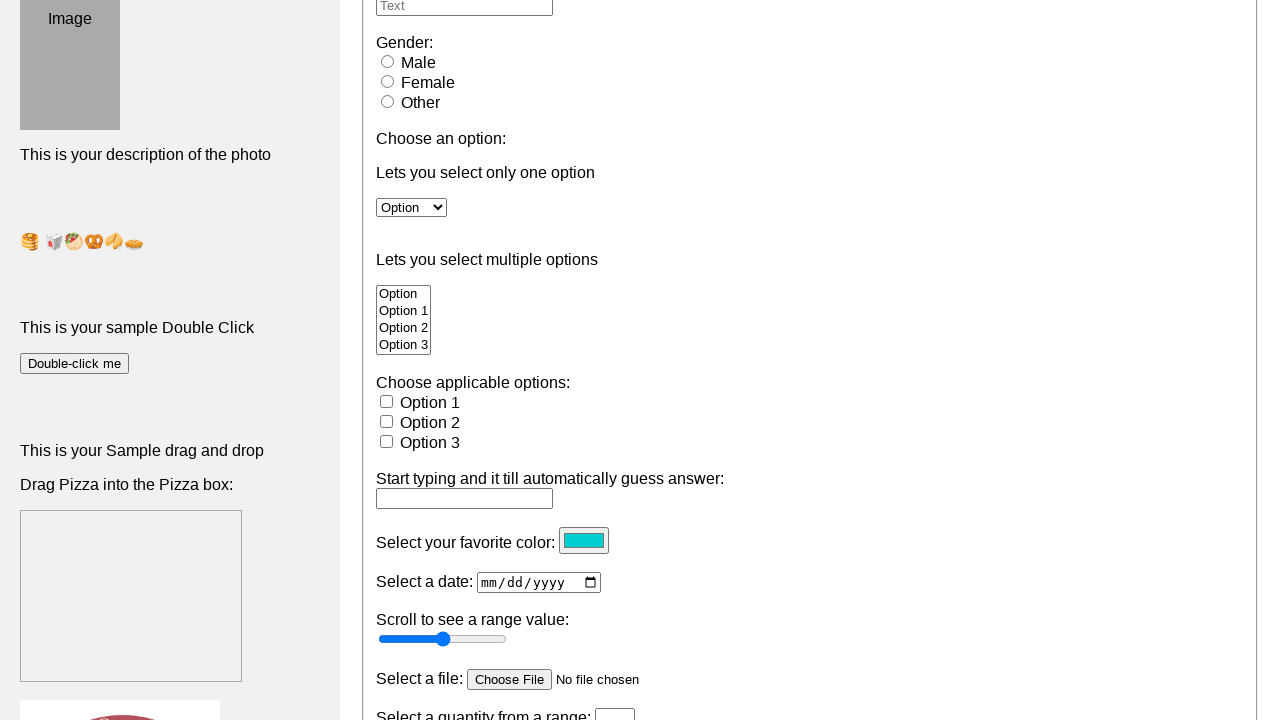

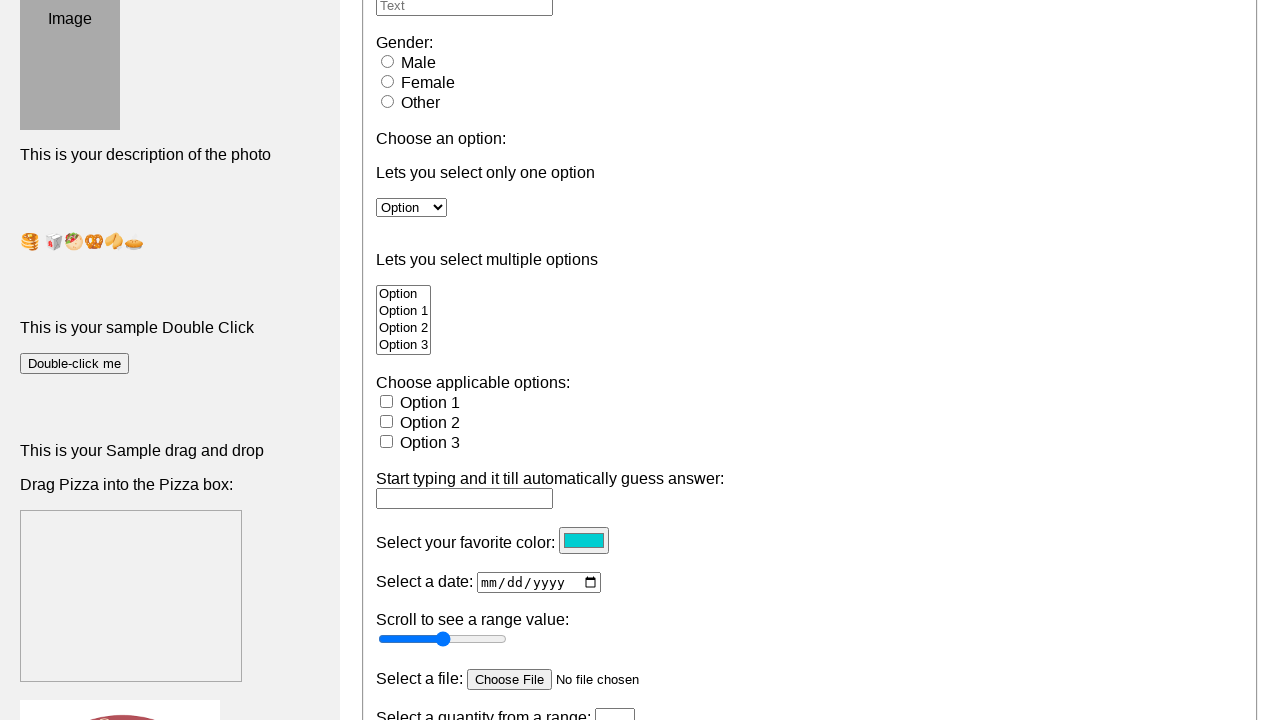